Tests navigation by clicking the "A/B Testing" link, verifying the page title, then navigating back and verifying the original page title.

Starting URL: https://practice.cydeo.com

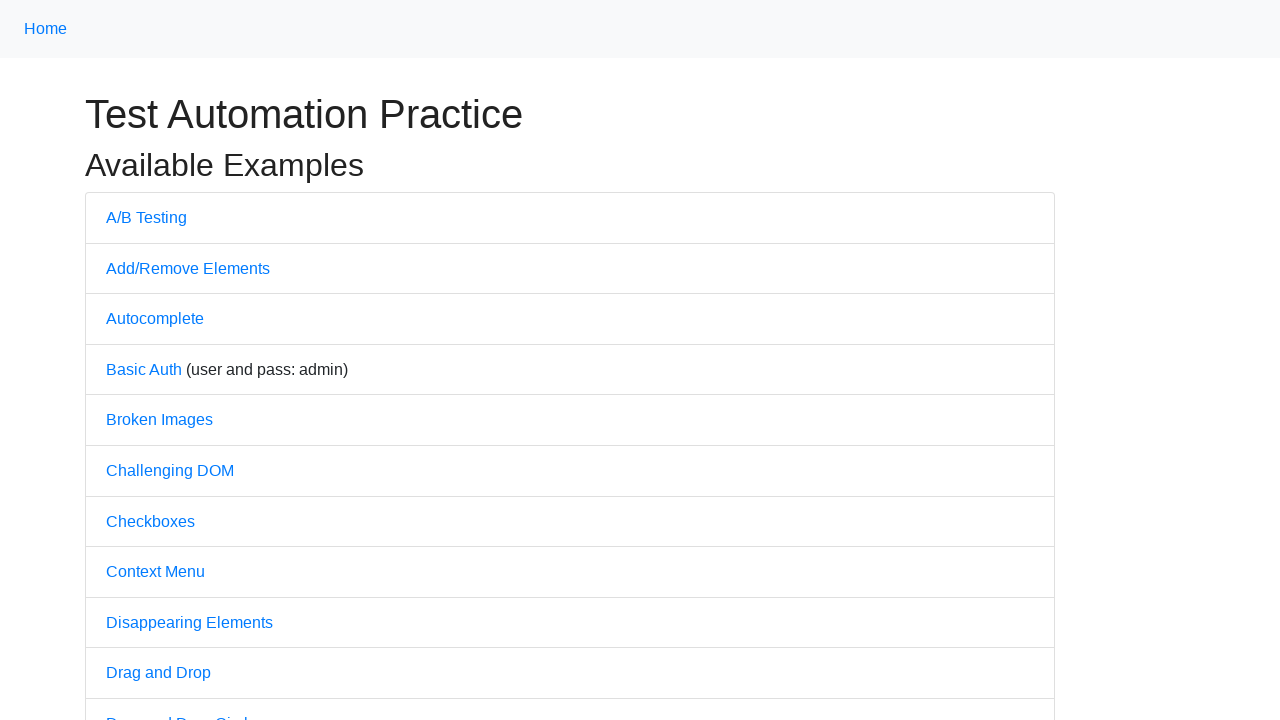

Clicked the 'A/B Testing' link at (146, 217) on a:text('A/B Testing')
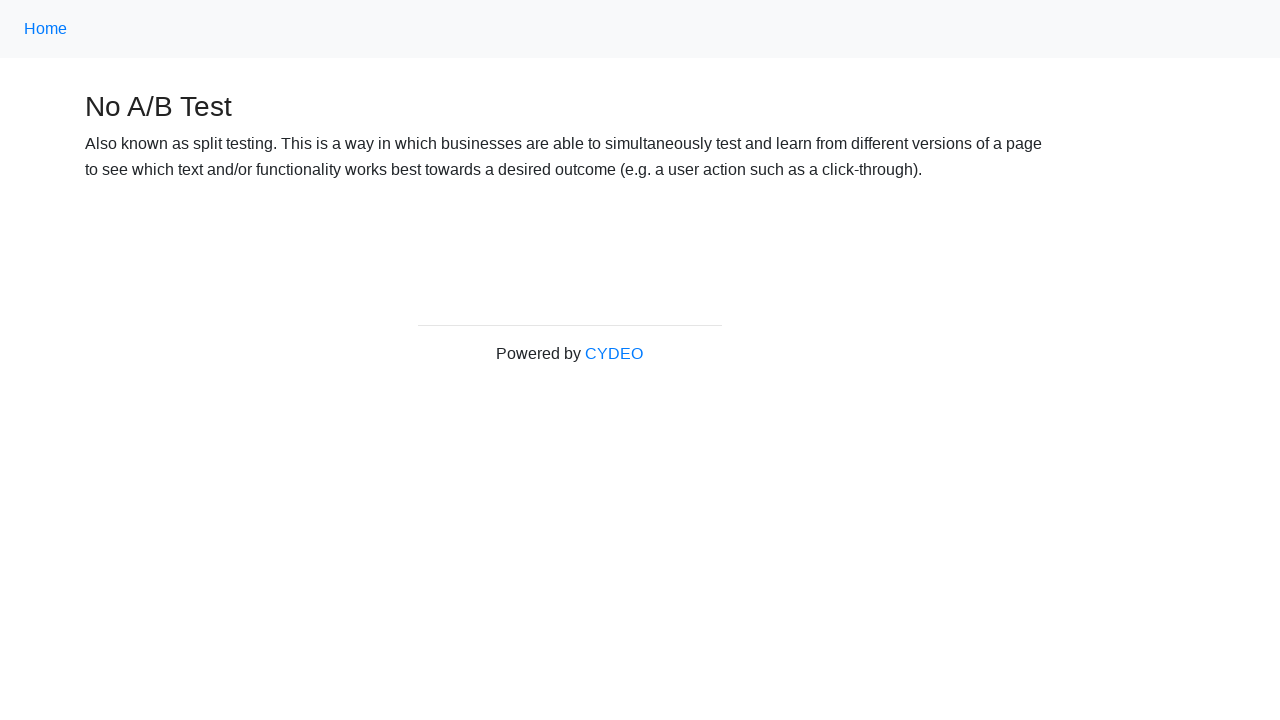

Page load completed after clicking A/B Testing link
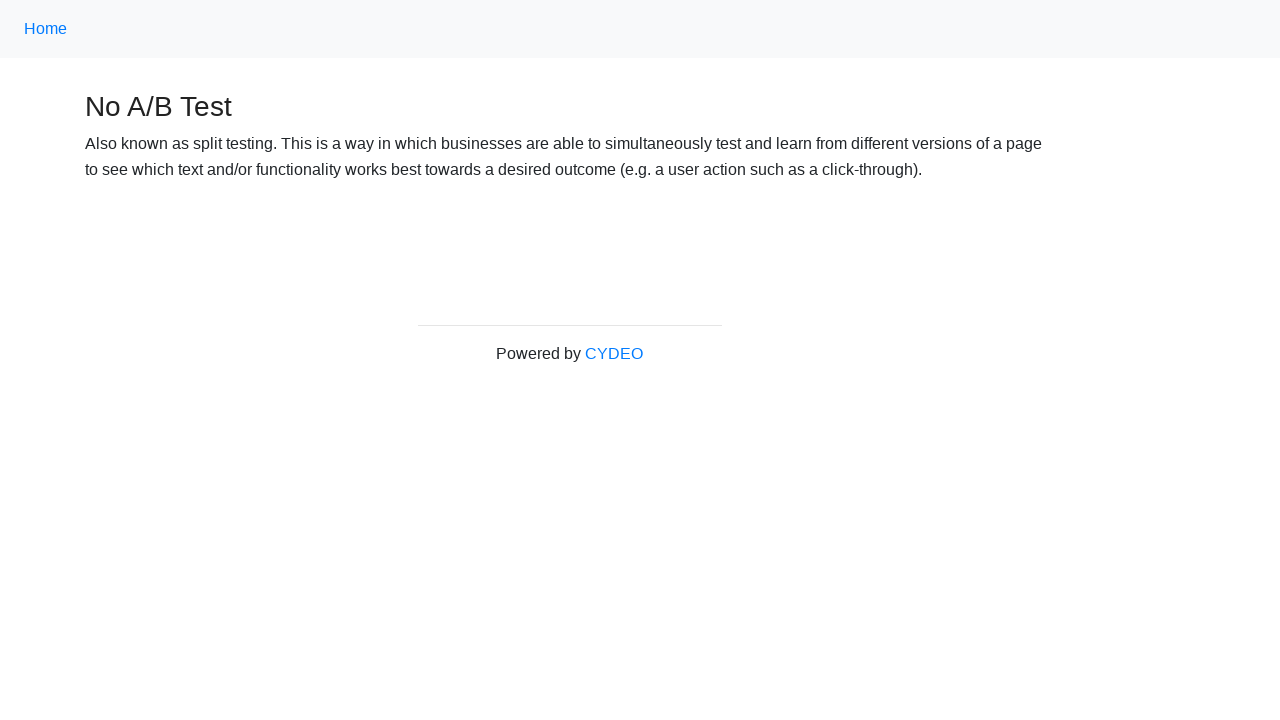

Verified page title is 'No A/B Test'
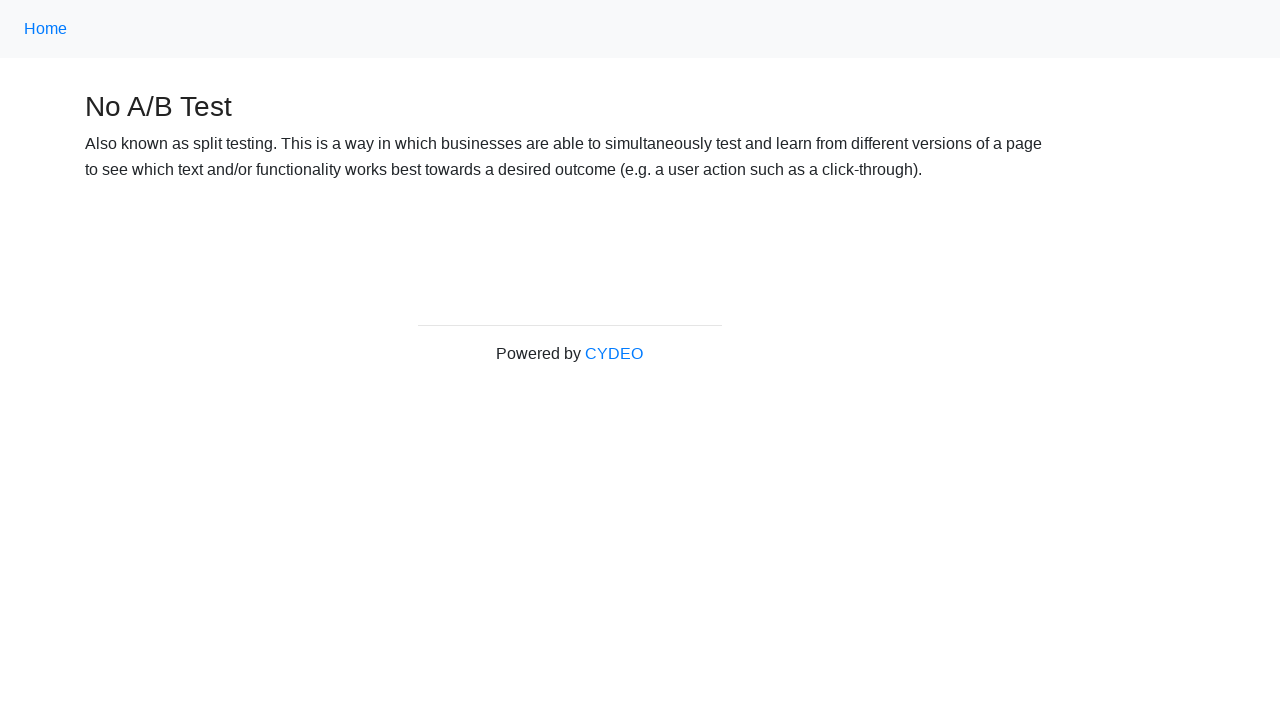

Navigated back to the previous page
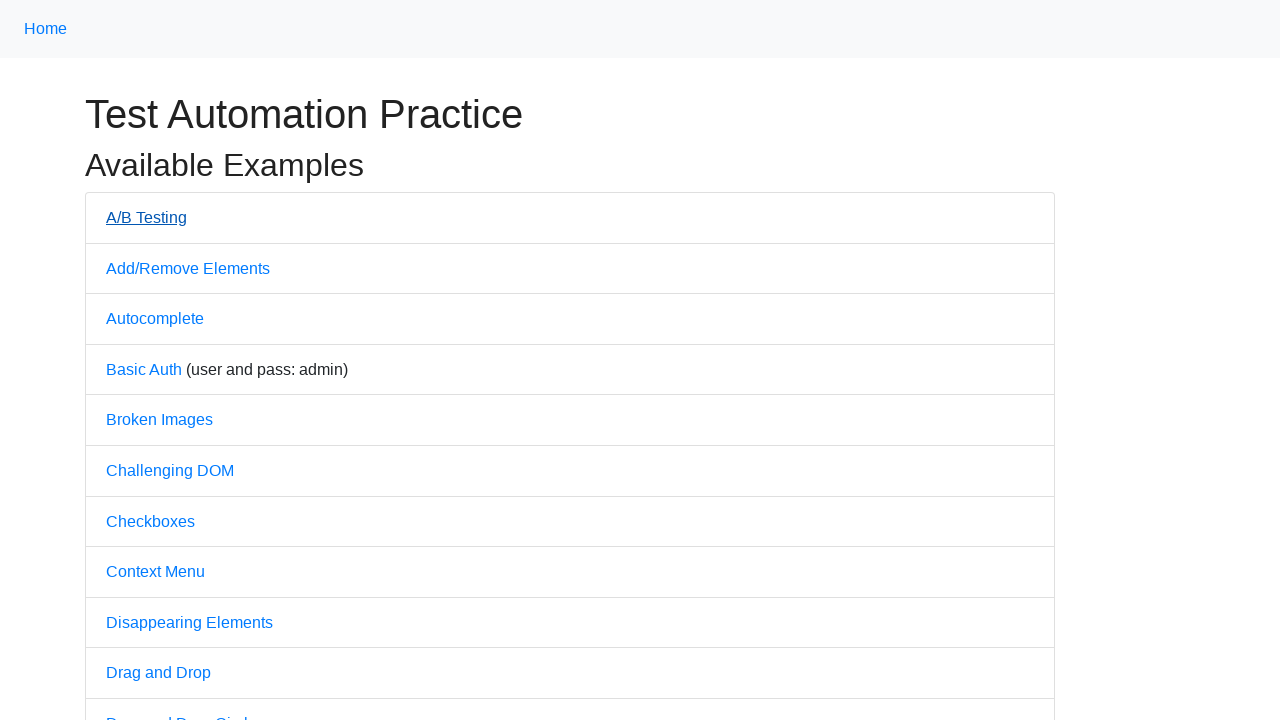

Page load completed after navigation back
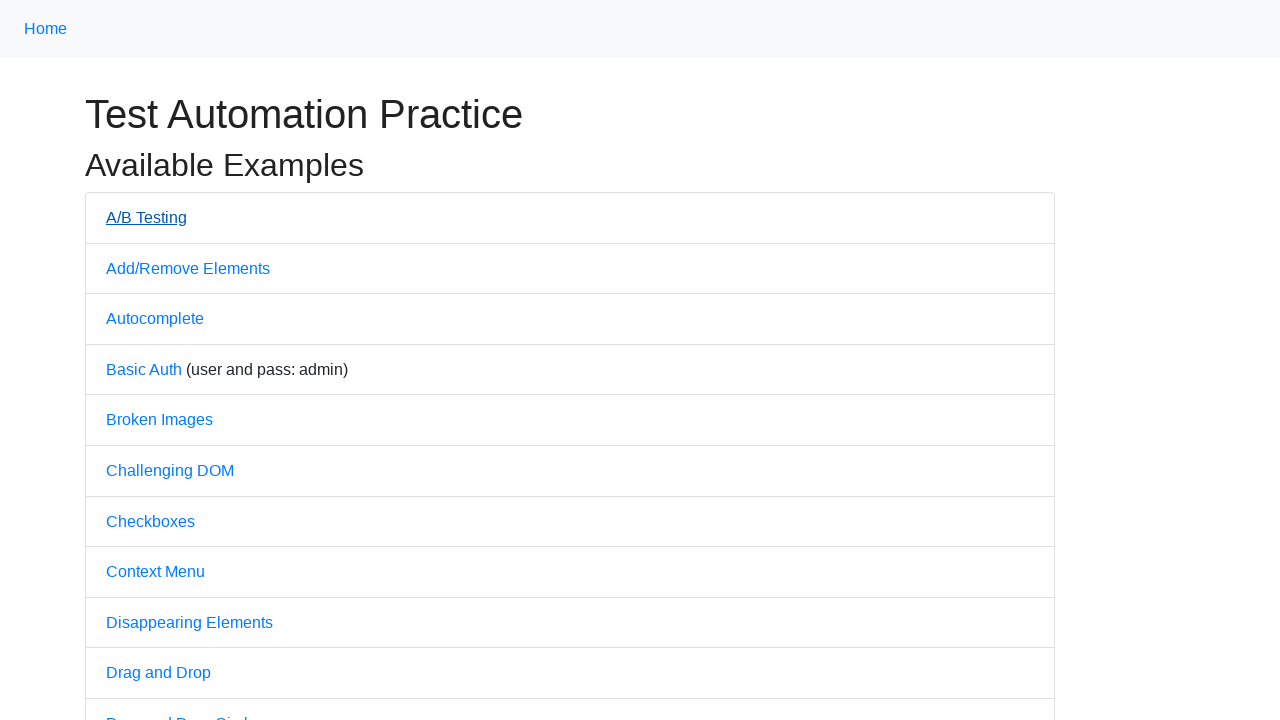

Verified original page title is 'Practice'
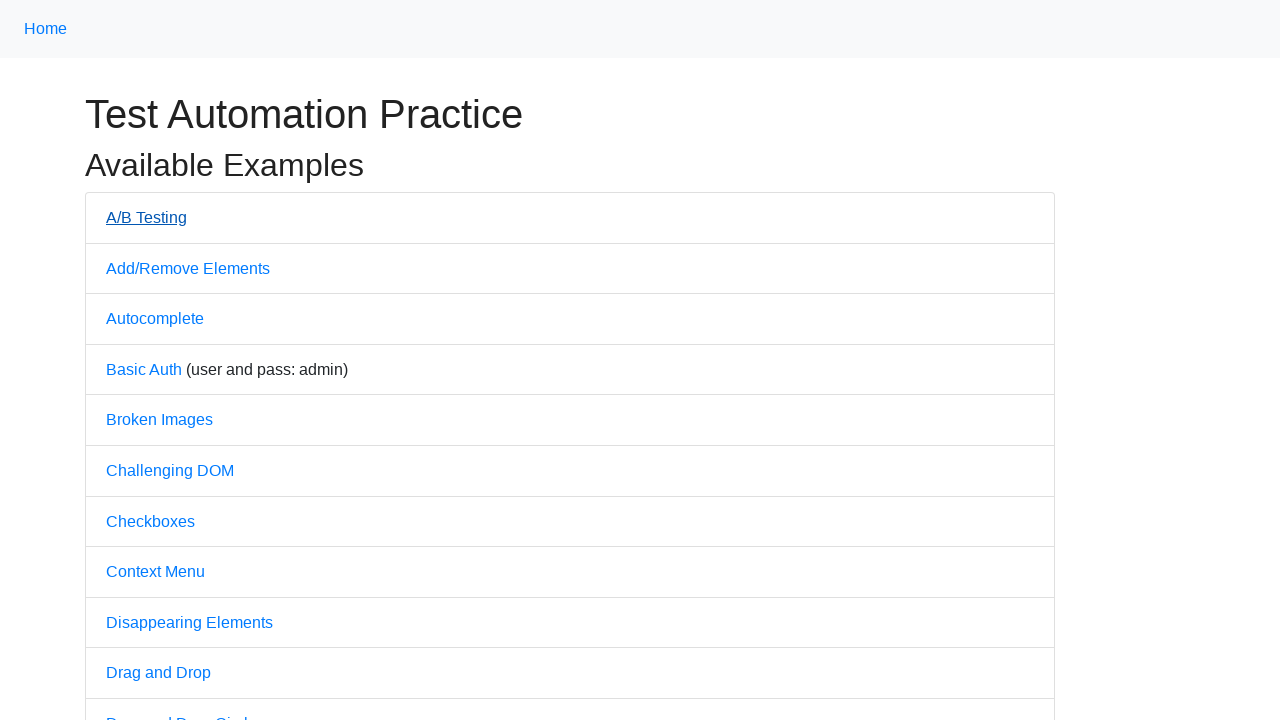

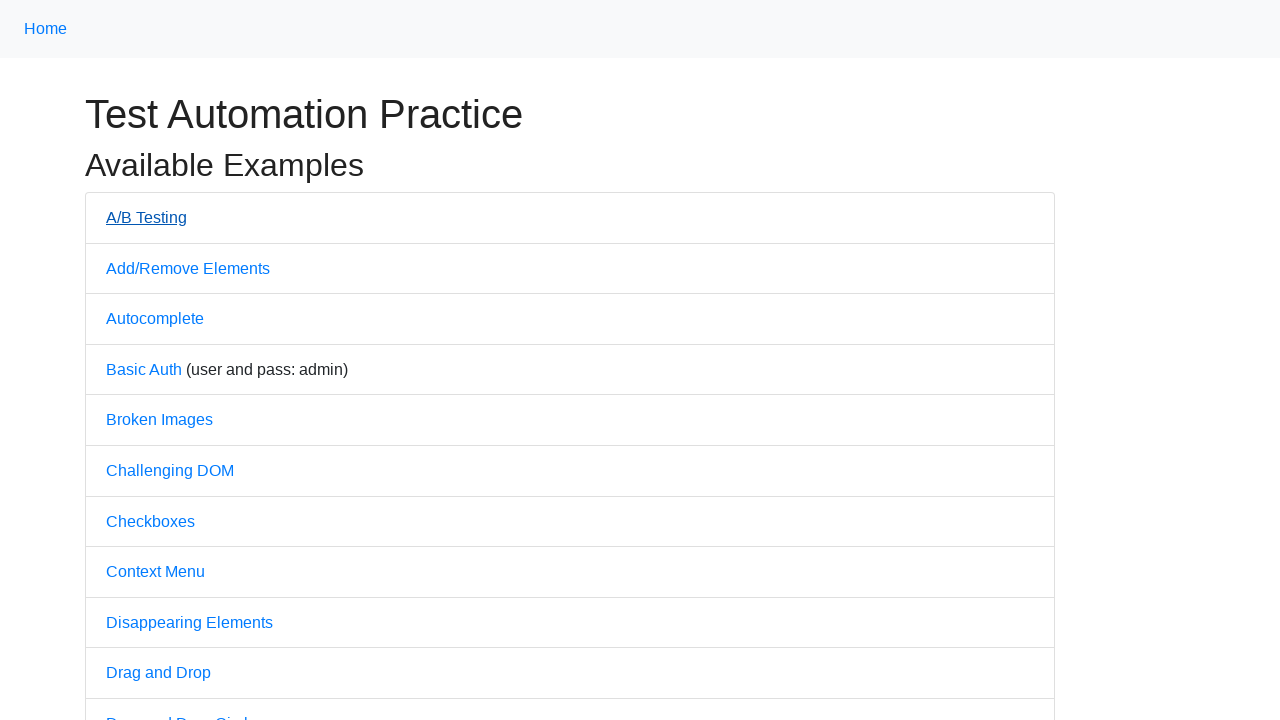